Clicks the first checkbox and verifies it becomes checked

Starting URL: http://the-internet.herokuapp.com/checkboxes

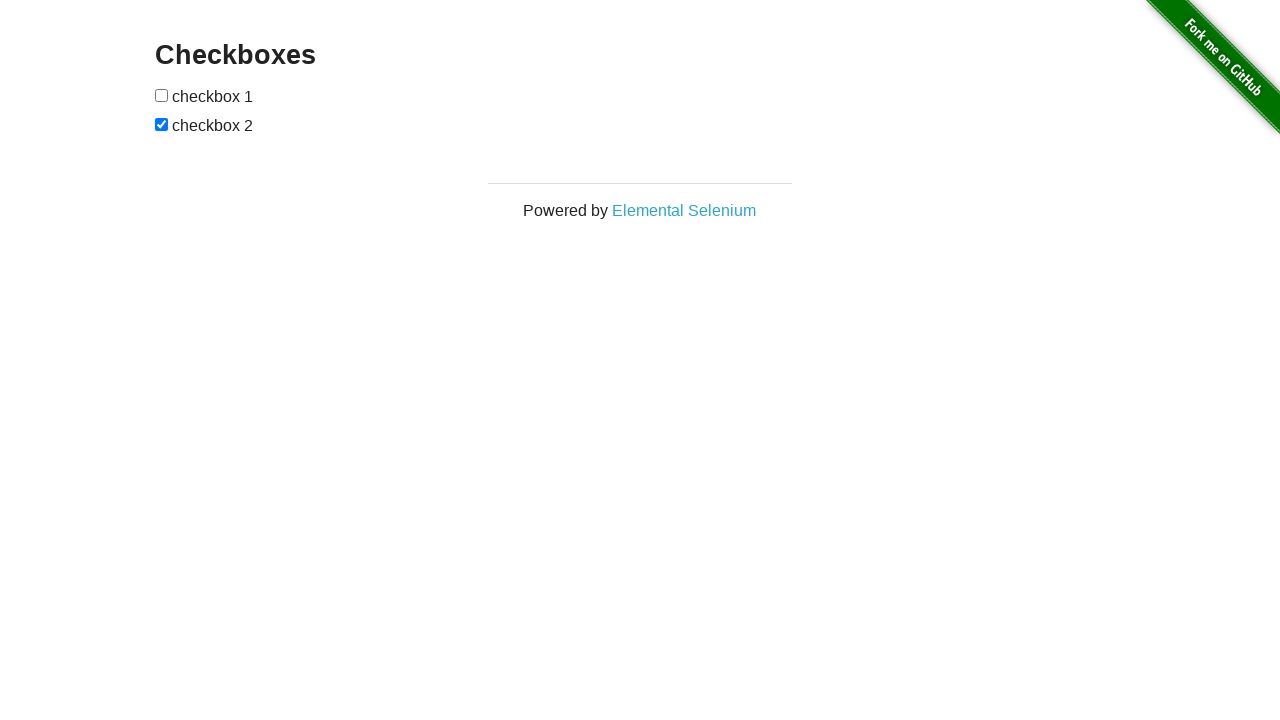

Clicked the first checkbox at (162, 95) on [type=checkbox]
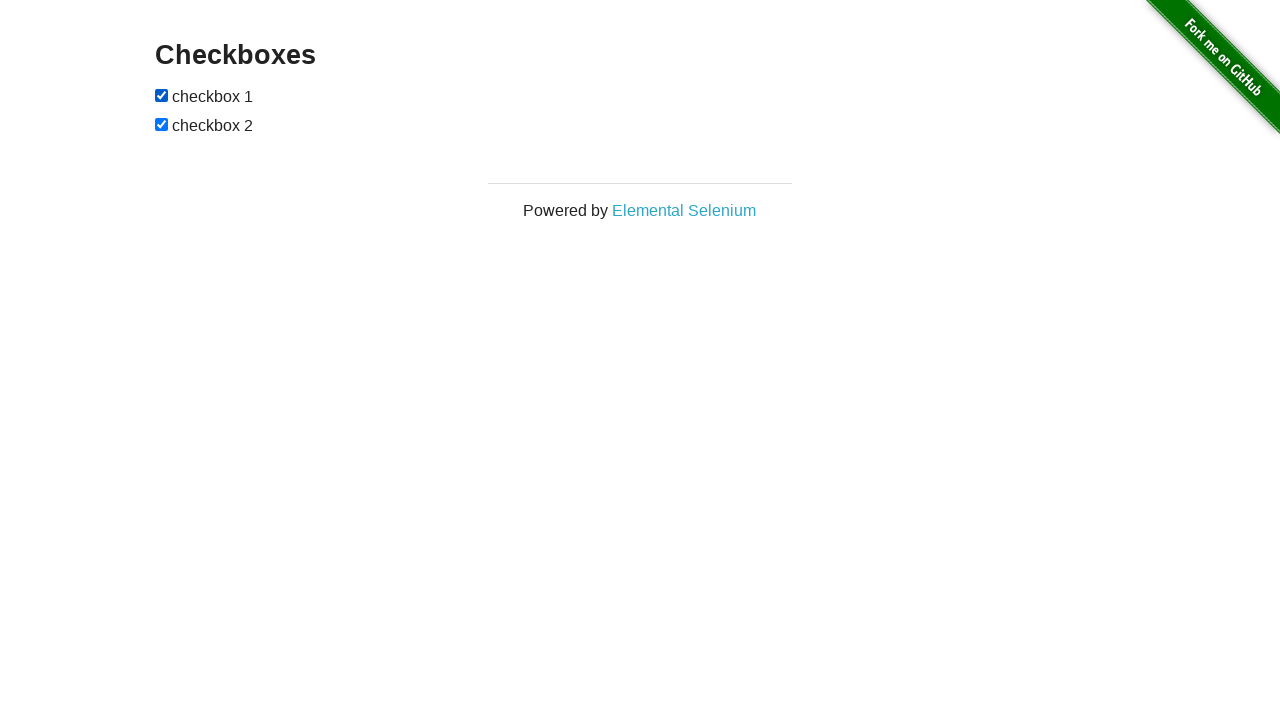

Verified that the first checkbox is now checked
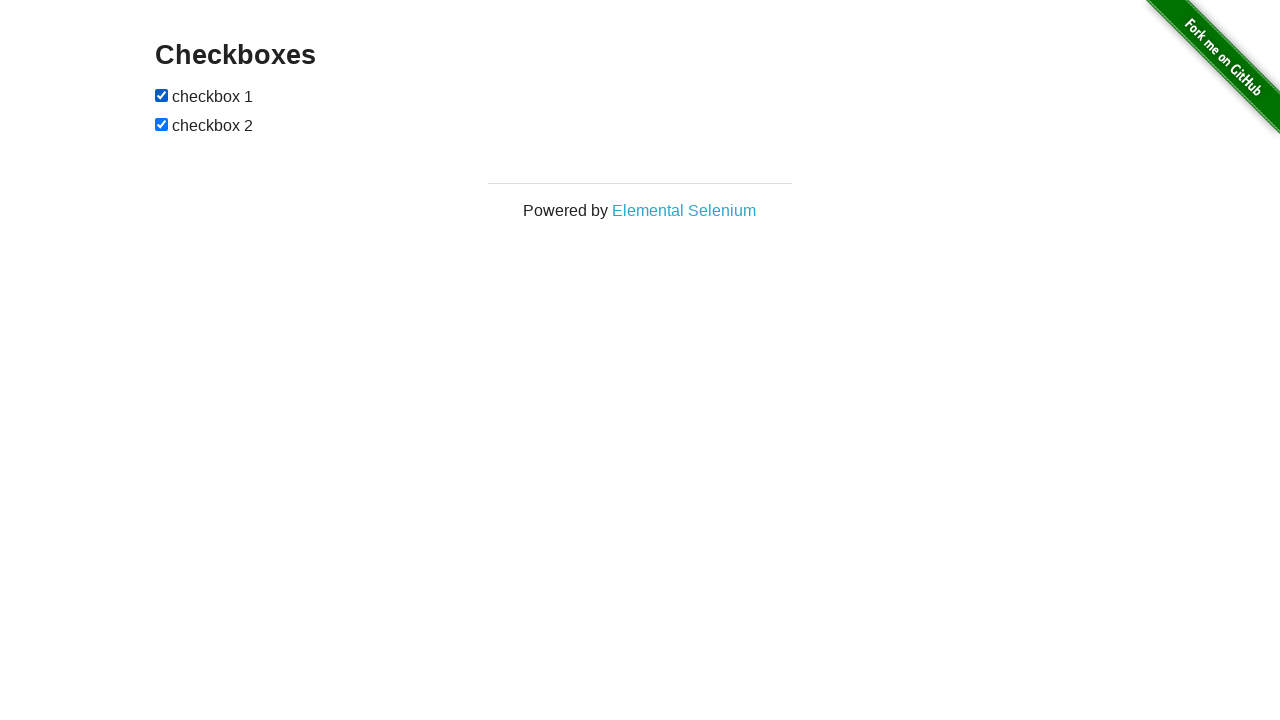

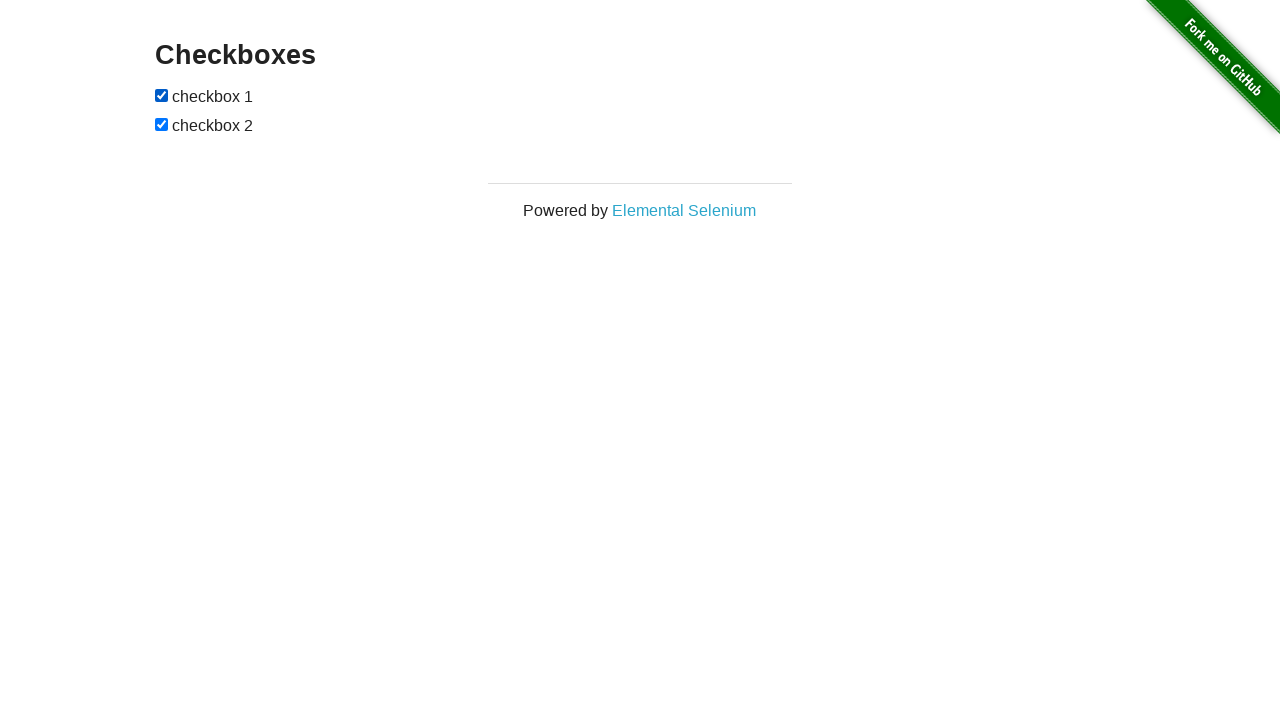